Tests a defect scenario where past dates should not be selectable in the calendar date picker

Starting URL: https://rahulshettyacademy.com/seleniumPractise/#/offers

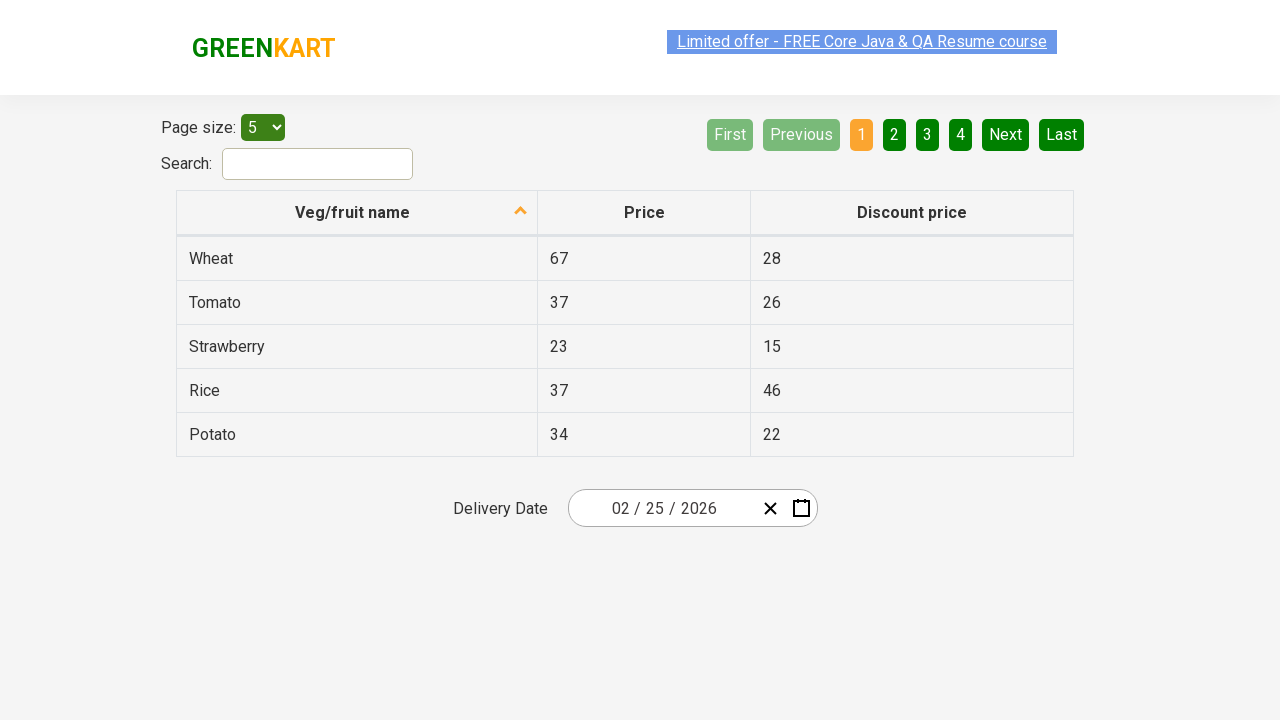

Clicked calendar input to open date picker at (662, 508) on .react-date-picker__inputGroup
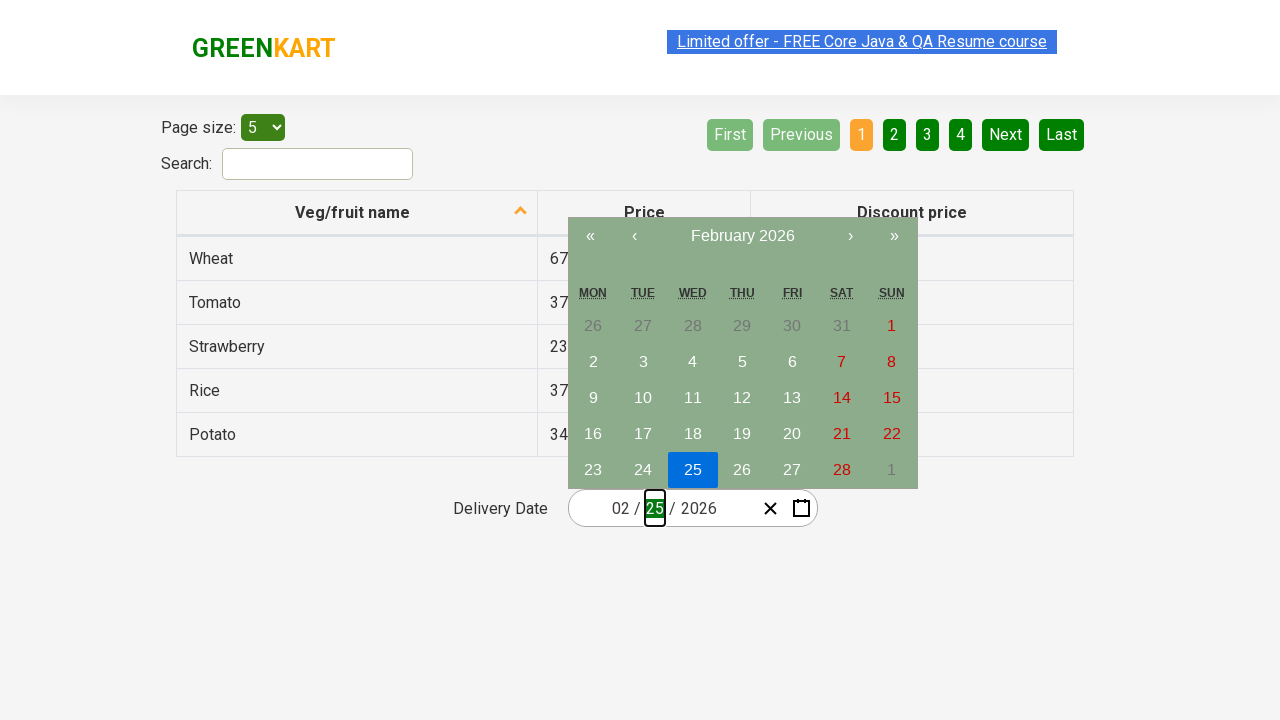

Calendar date picker loaded and is visible
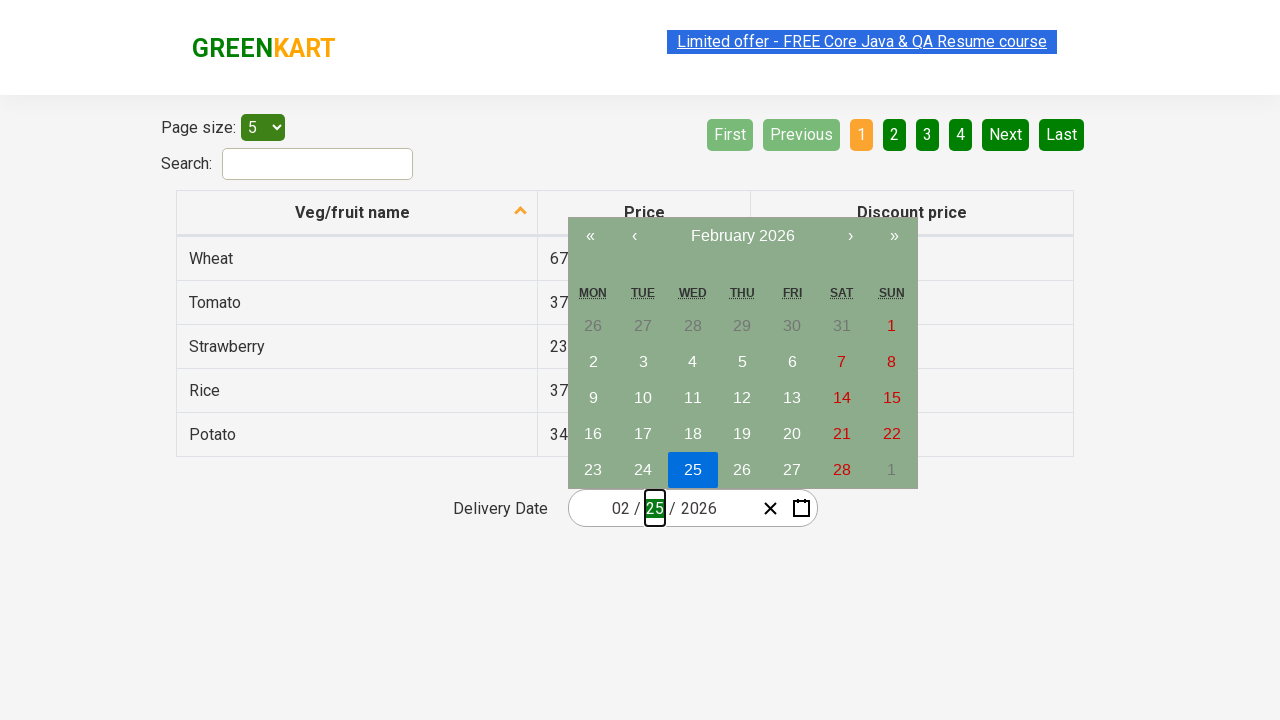

Clicked first available (non-muted) day in calendar to test past date validation at (593, 326) on .react-calendar__tile:not(.react-calendar__tile--muted):first-child
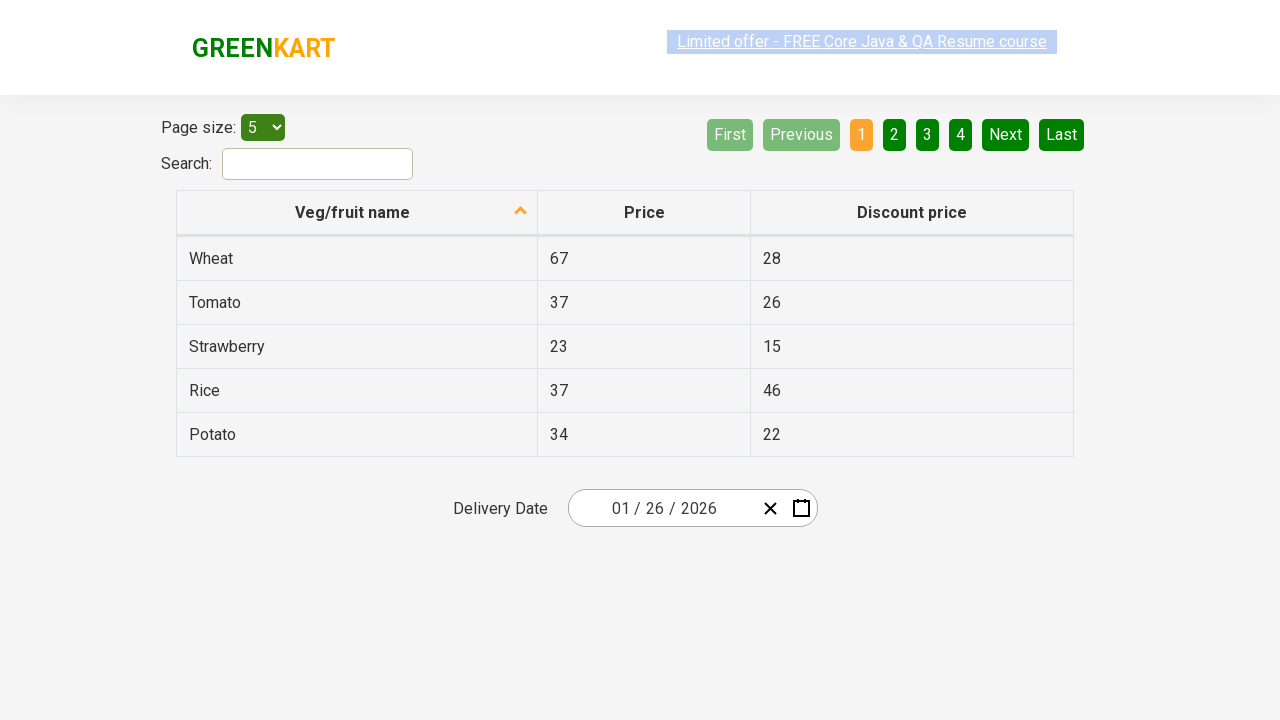

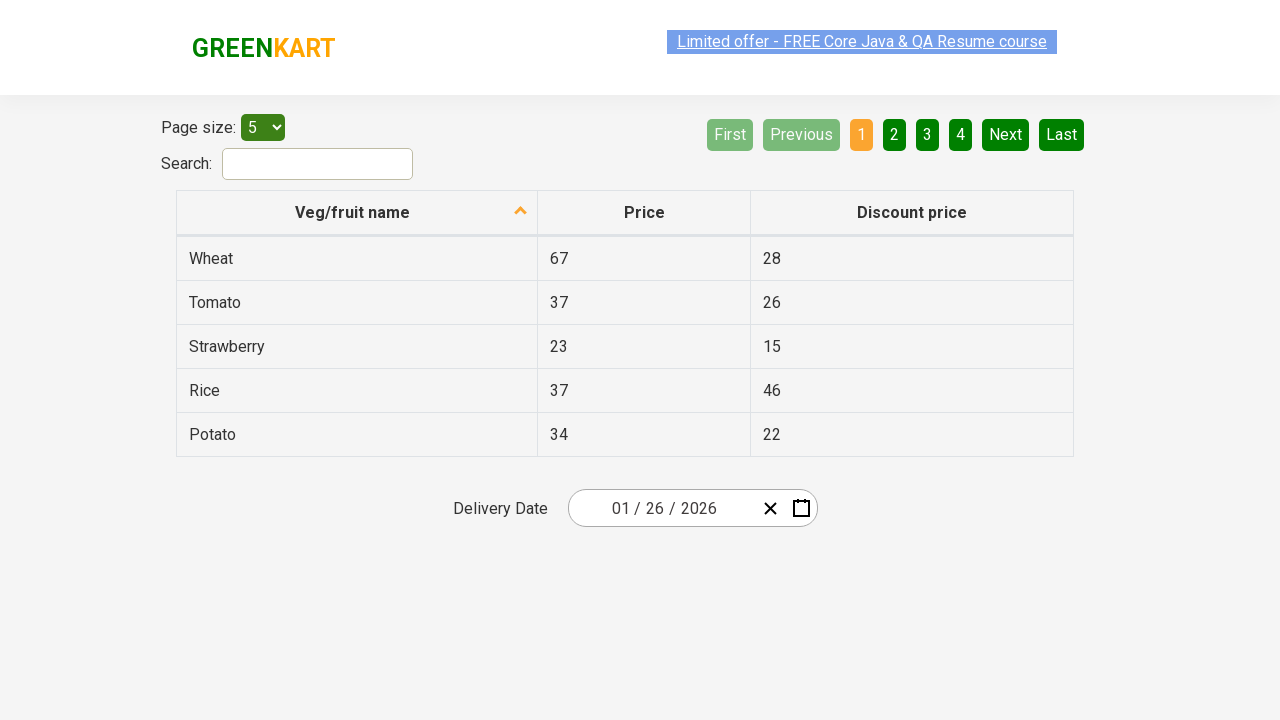